Tests that clicking the Email column header sorts the table by email in ascending order.

Starting URL: http://the-internet.herokuapp.com/tables

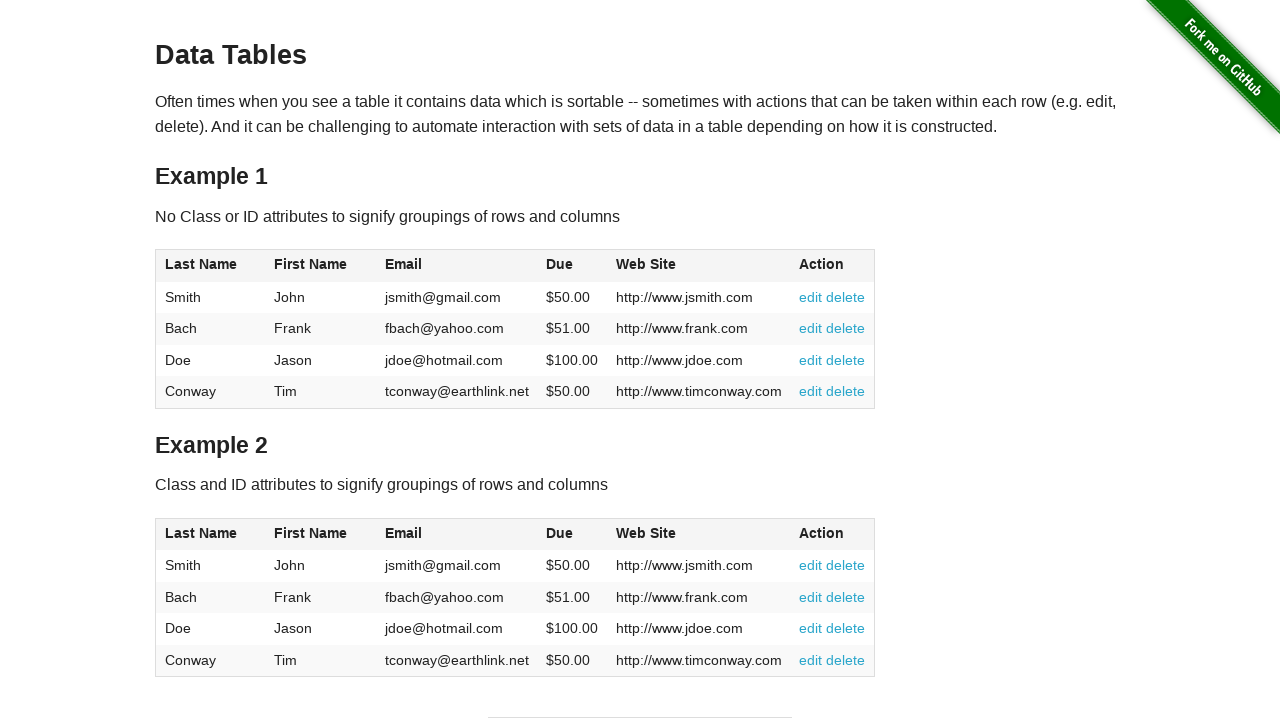

Clicked Email column header to sort table ascending at (457, 266) on #table1 thead tr th:nth-of-type(3)
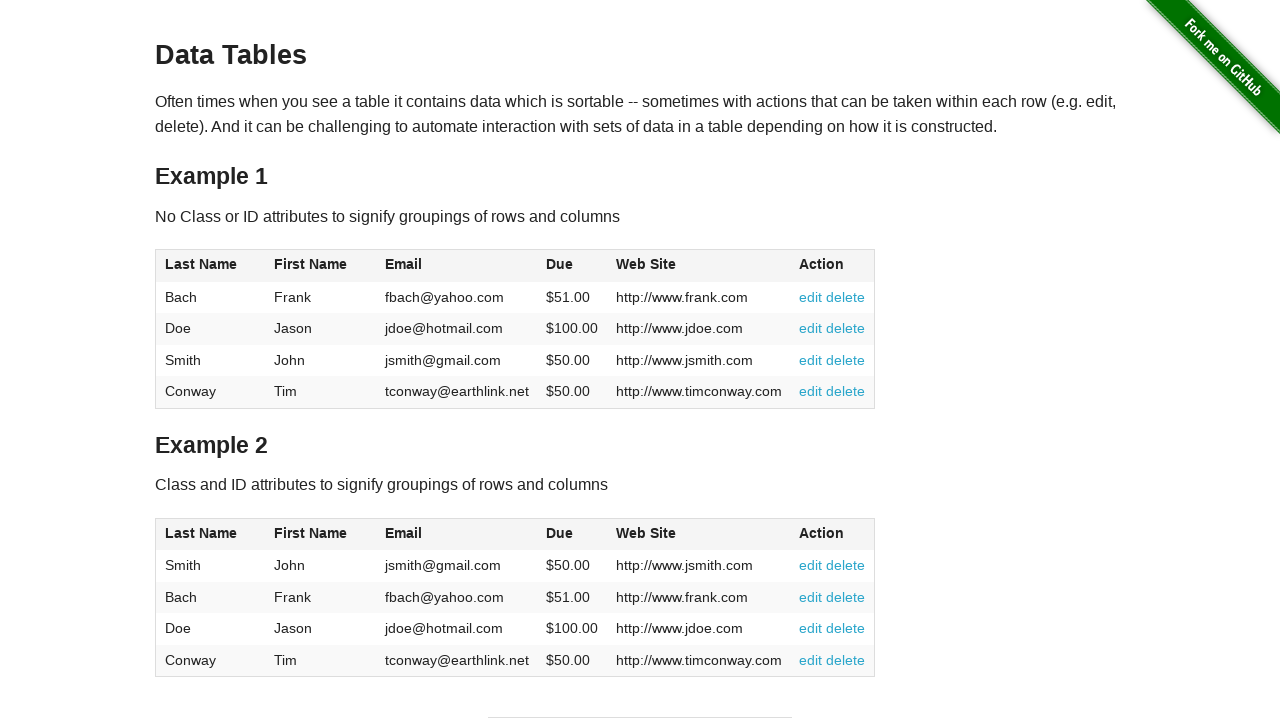

Table loaded with sorted email column
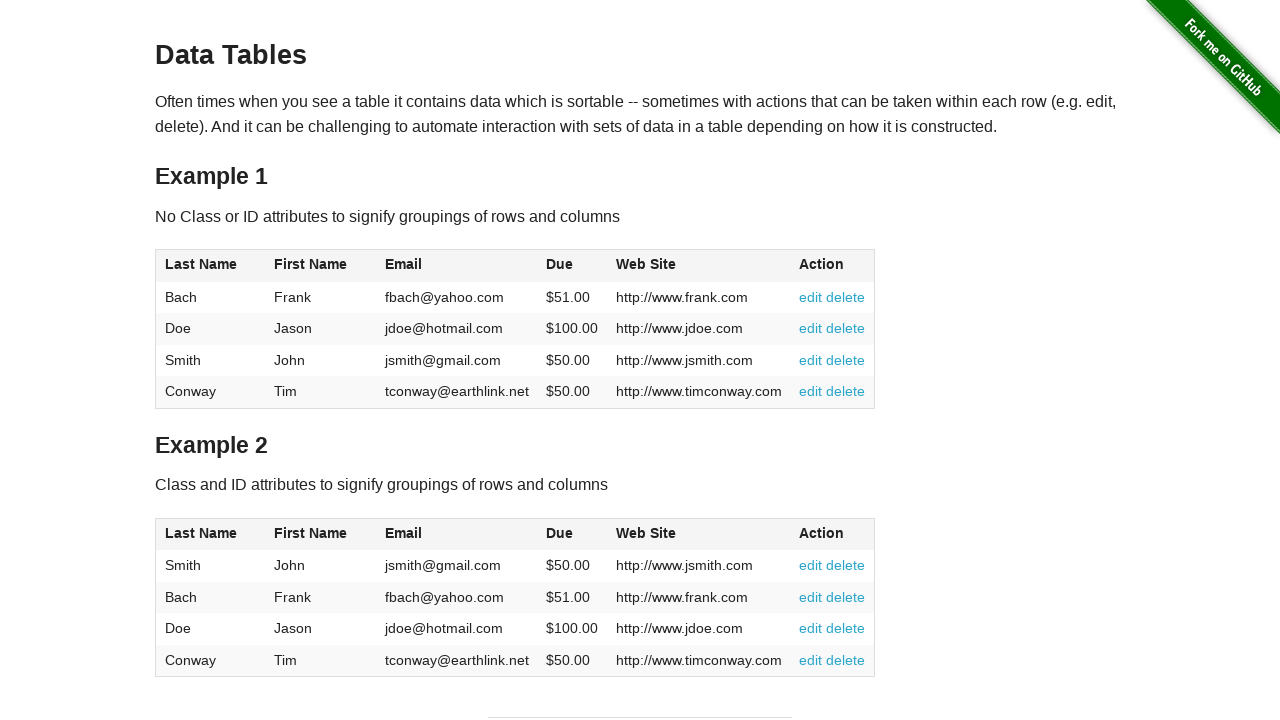

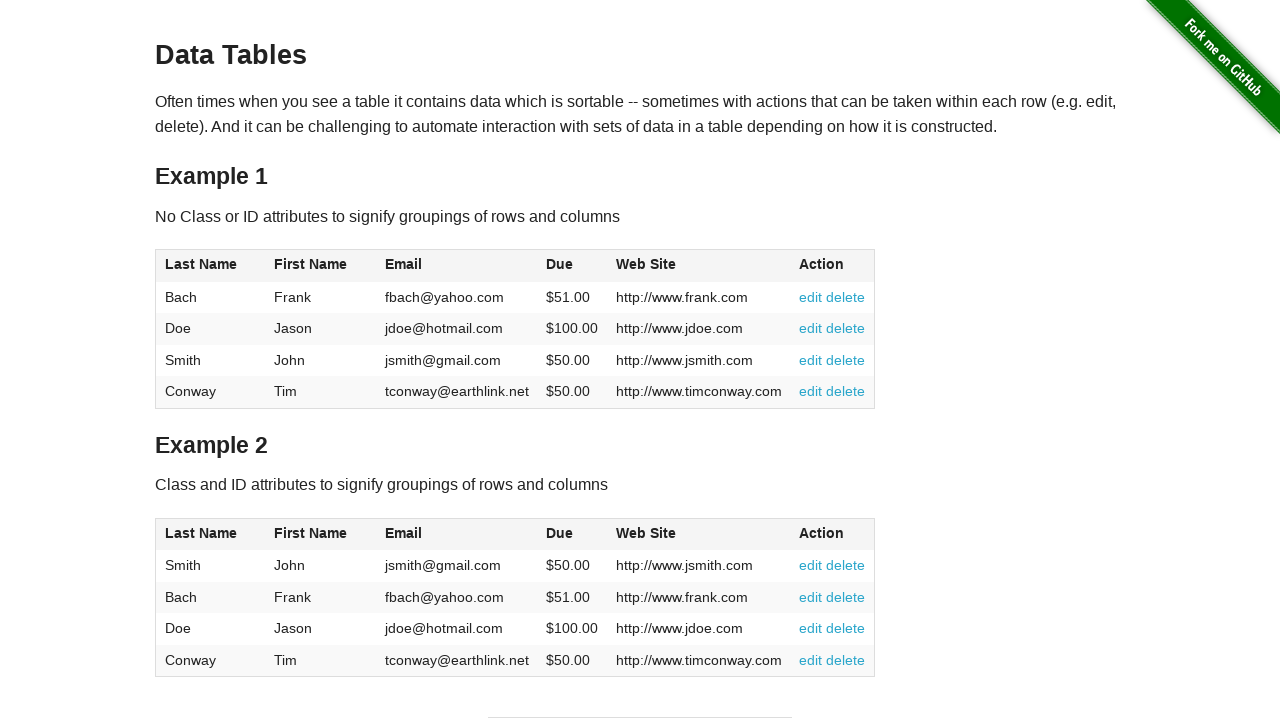